Tests switching between iframes on a page and verifying content within each frame

Starting URL: https://demoqa.com/frames

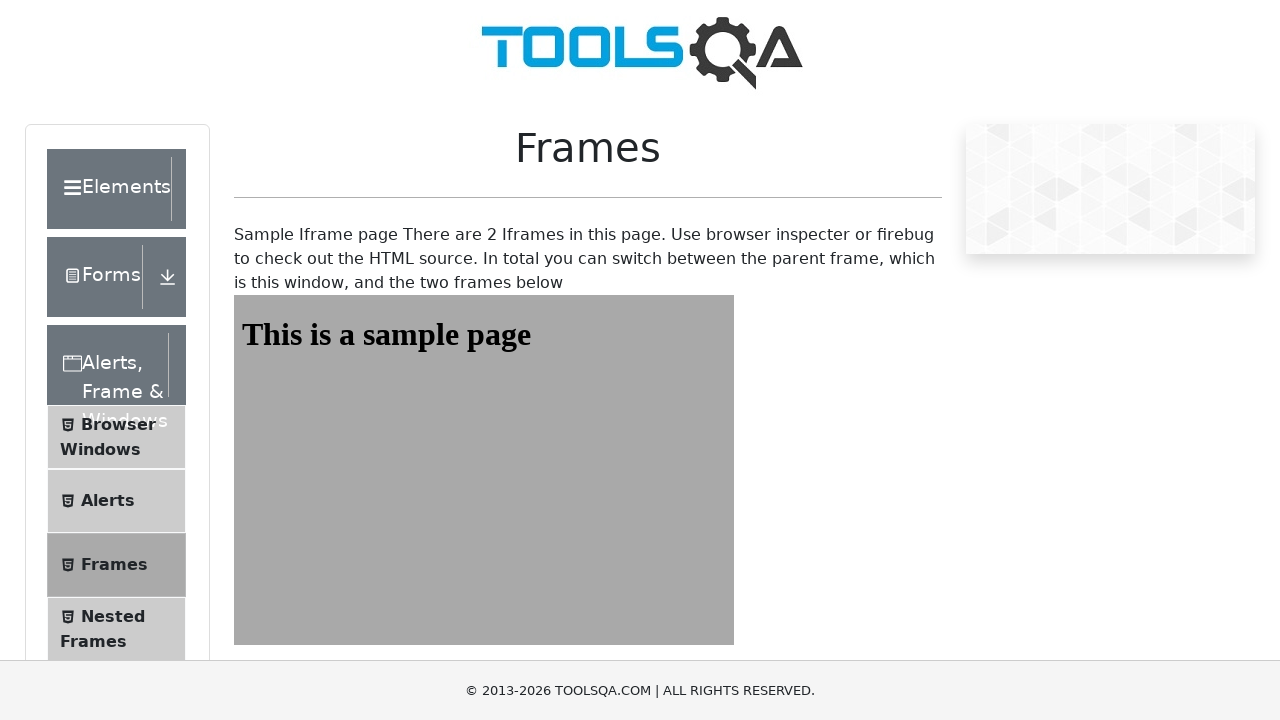

Navigated to frames test page
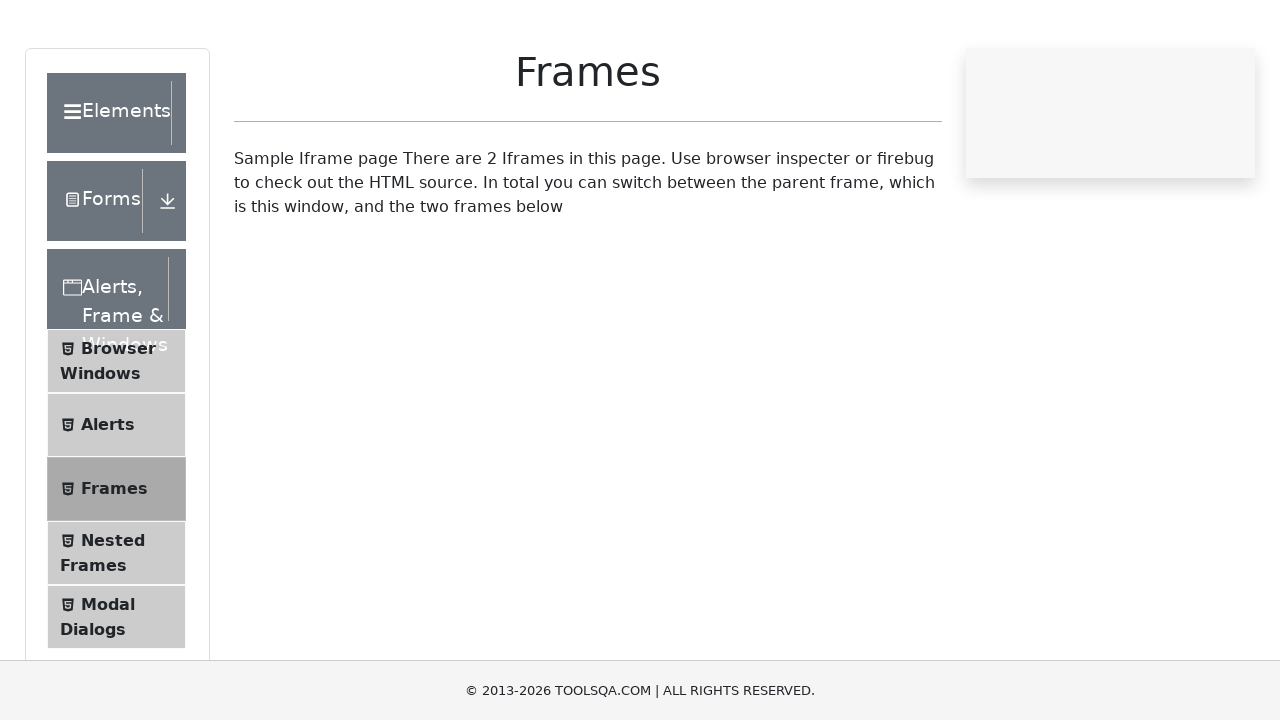

Retrieved all frames from the page
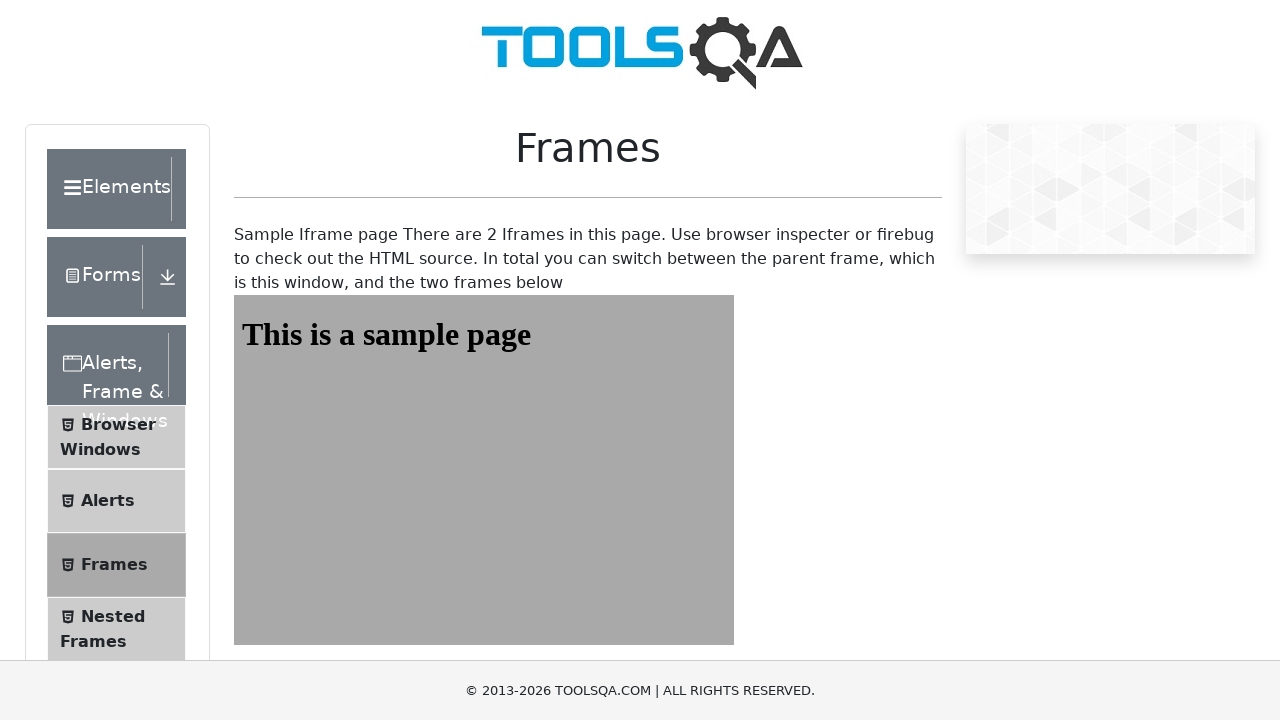

Located first iframe
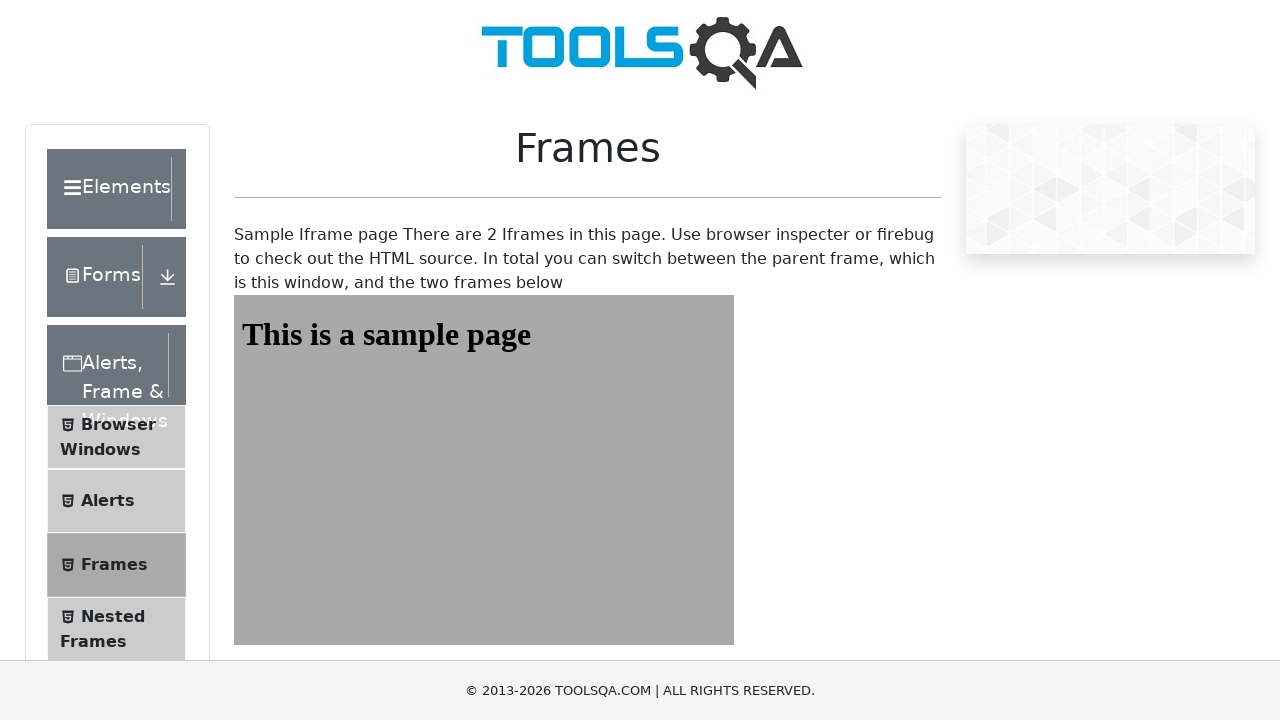

Verified content 'This is a sample page' in first iframe
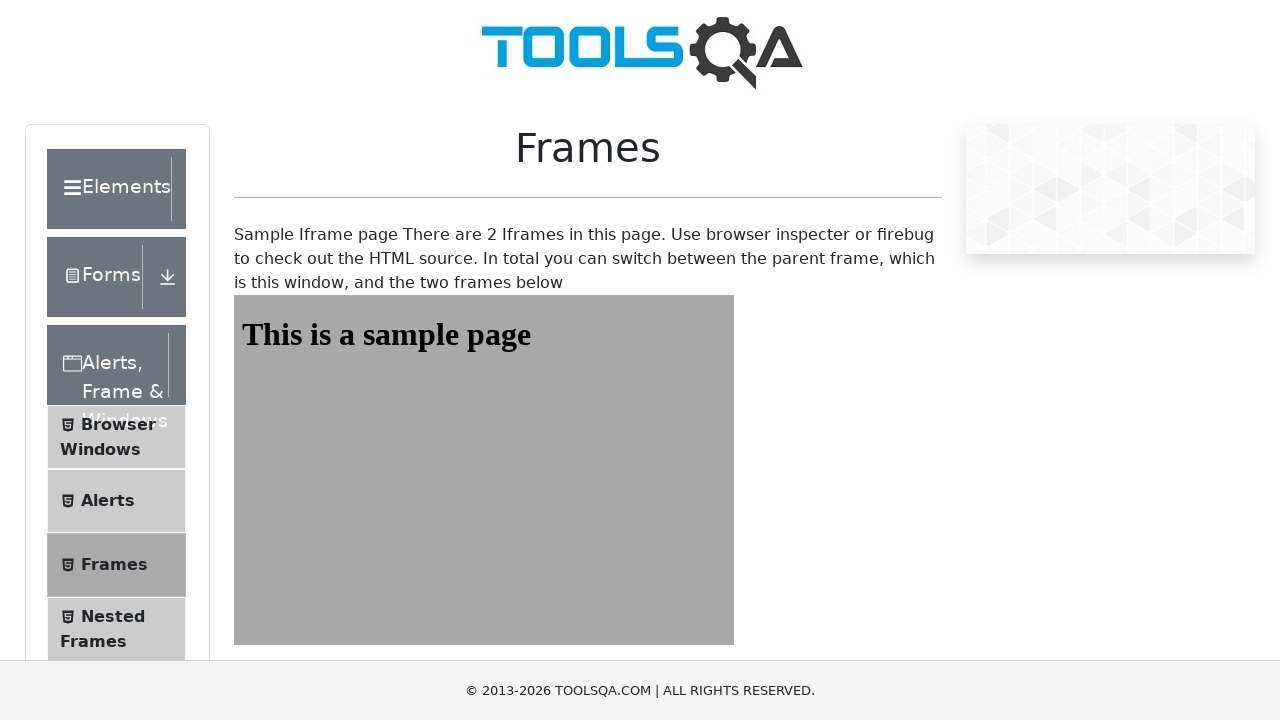

Located second iframe
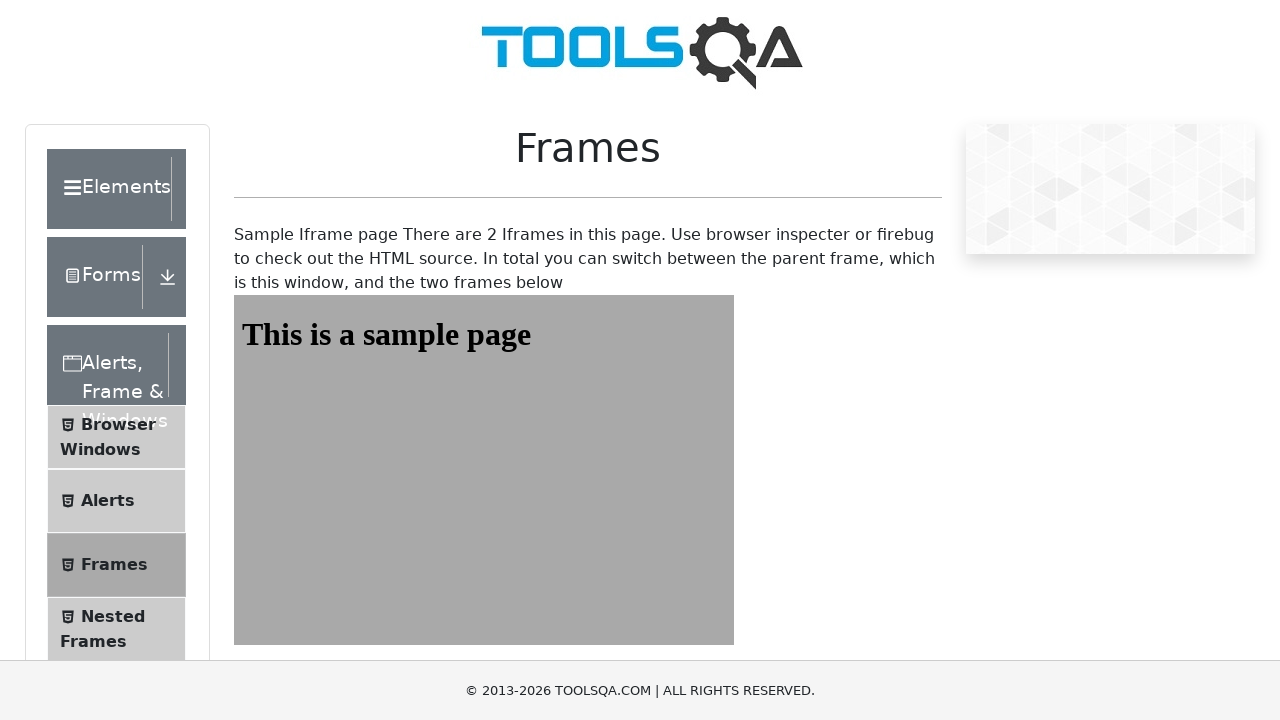

Verified content 'This is a sample page' in second iframe
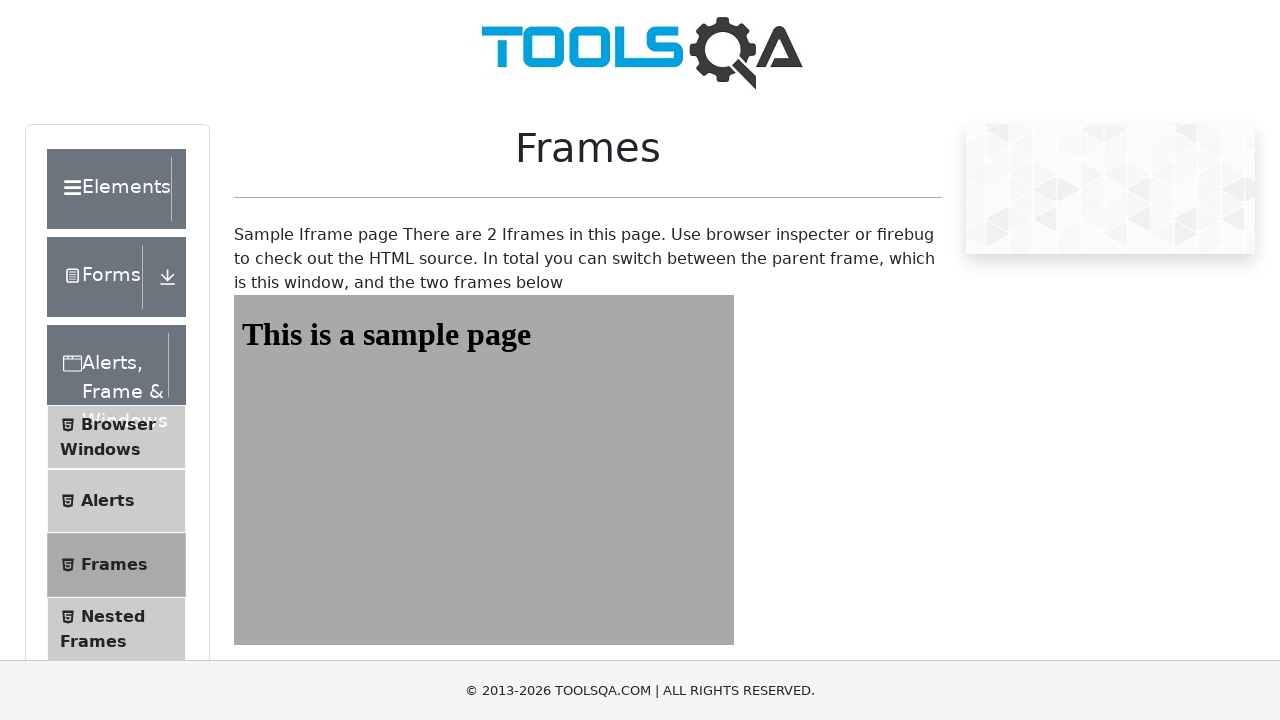

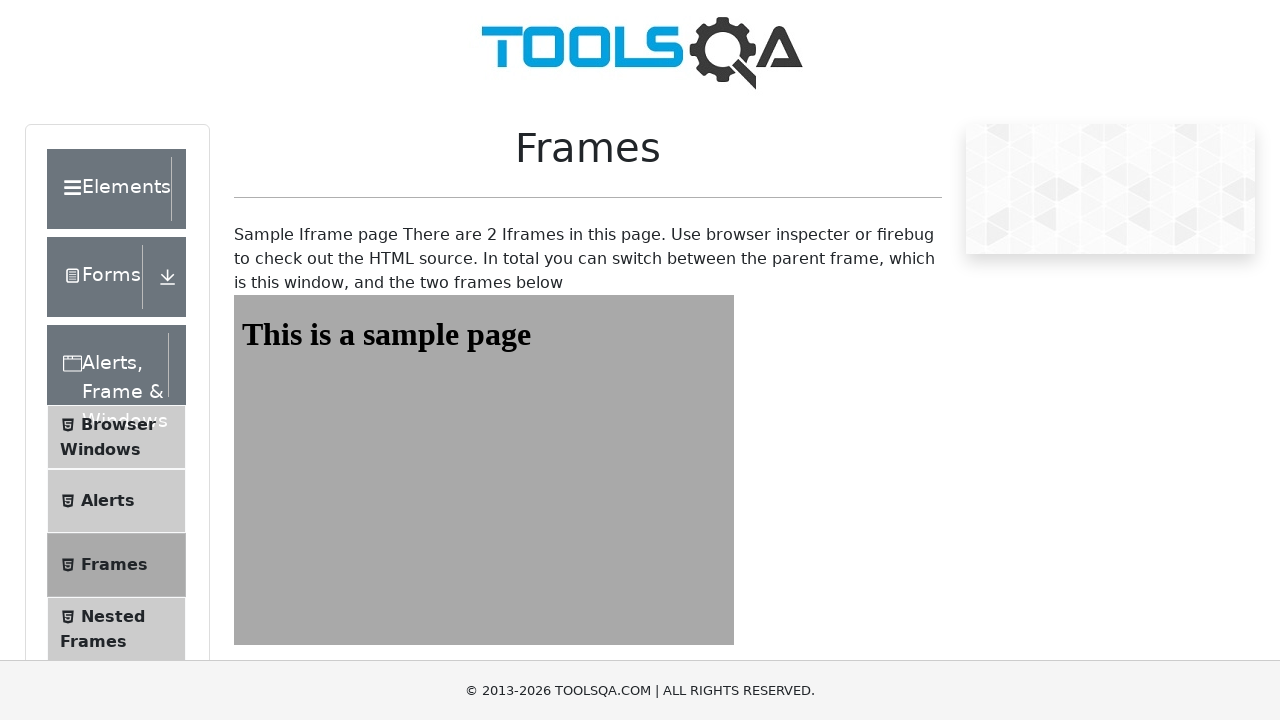